Tests checkbox functionality by clicking to select a checkbox, verifying it's selected, clicking again to deselect, and verifying it's deselected

Starting URL: https://rahulshettyacademy.com/AutomationPractice/

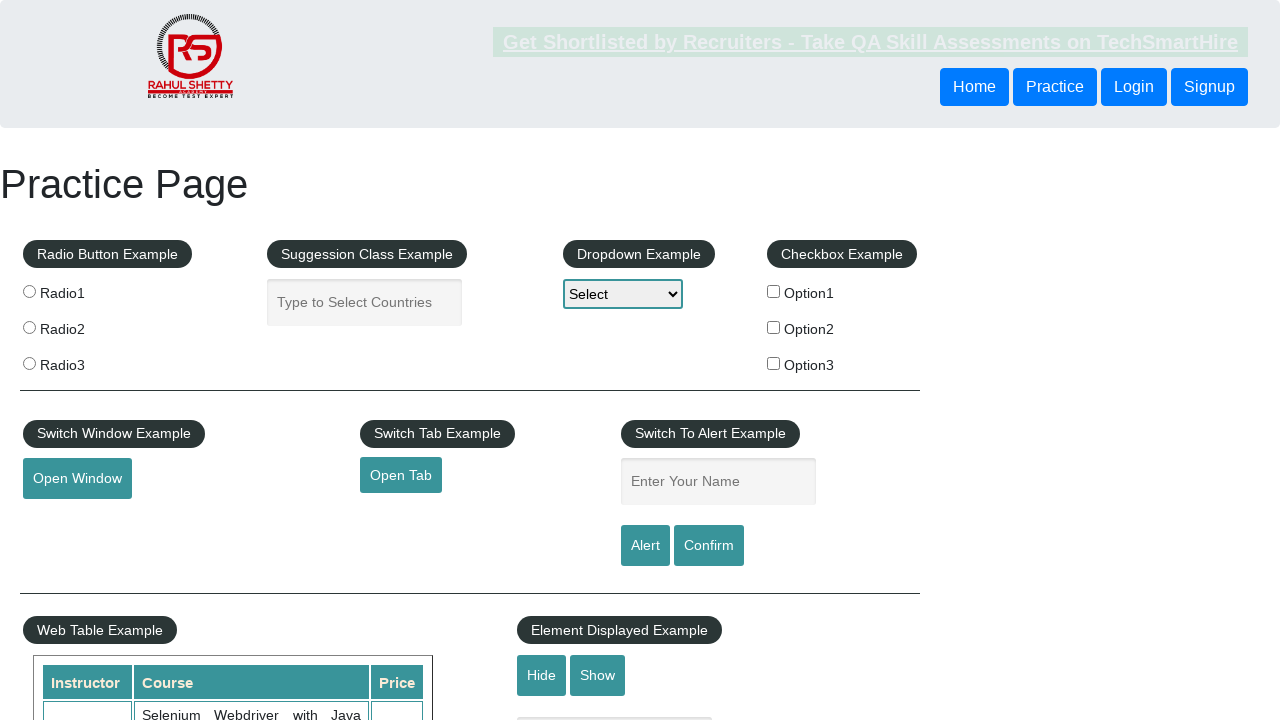

Clicked checkbox 'checkBoxOption1' to select it at (774, 291) on input[name='checkBoxOption1']
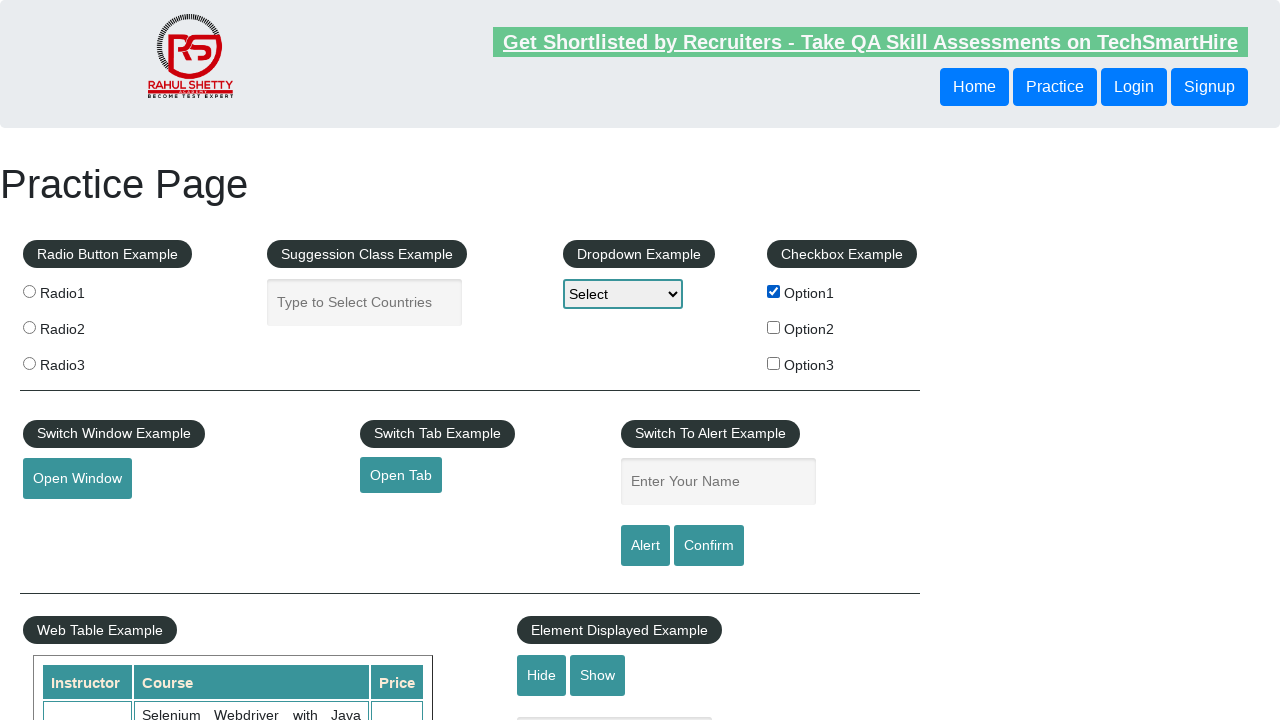

Verified checkbox 'checkBoxOption1' is selected
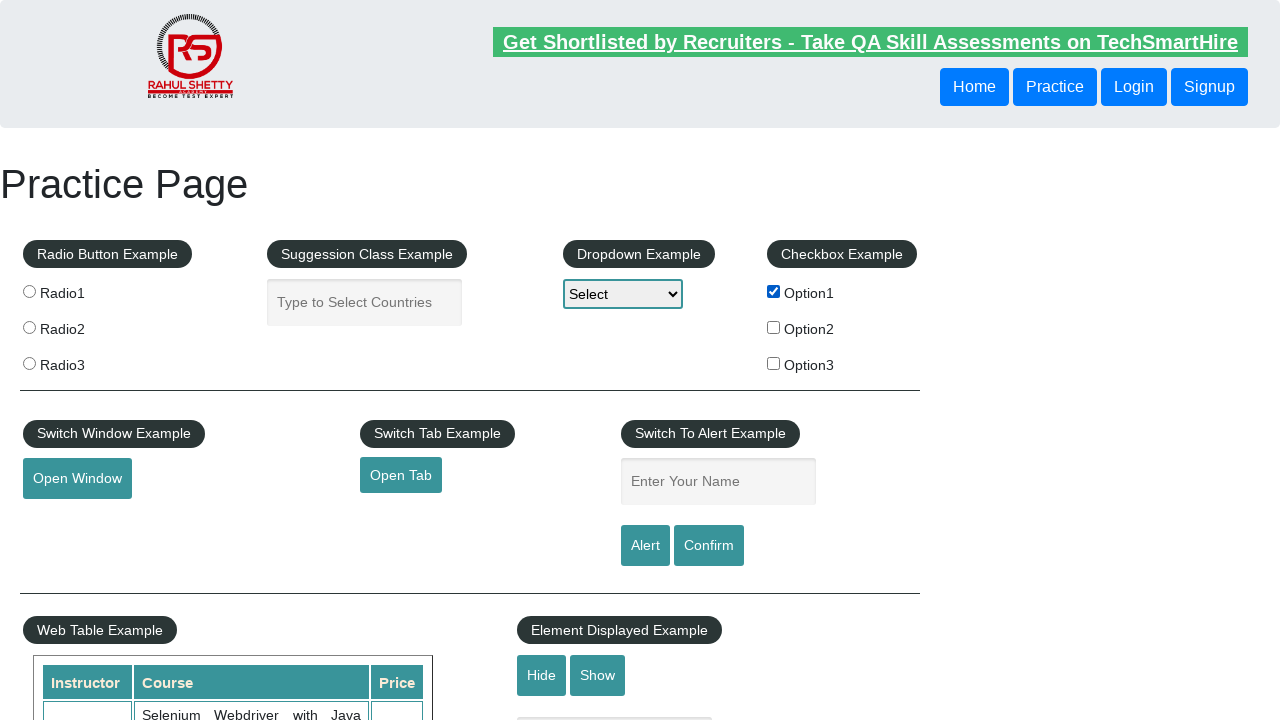

Clicked checkbox 'checkBoxOption1' to deselect it at (774, 291) on input[name='checkBoxOption1']
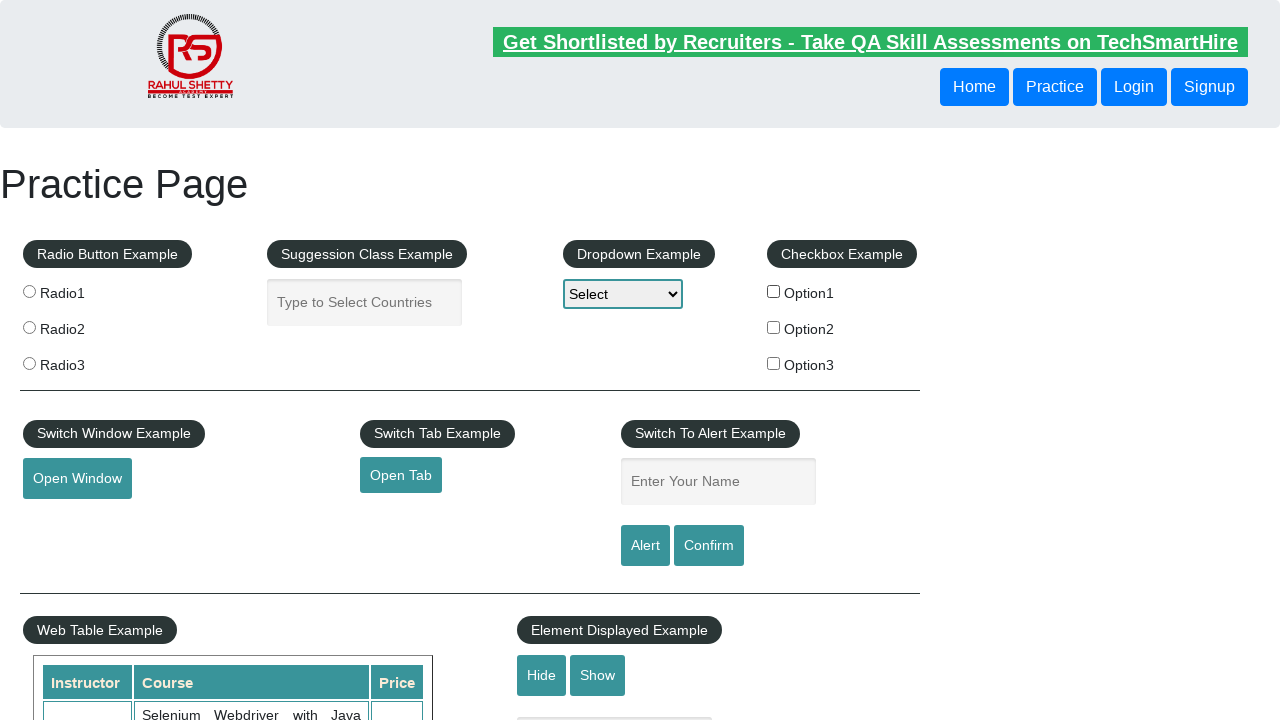

Verified checkbox 'checkBoxOption1' is deselected
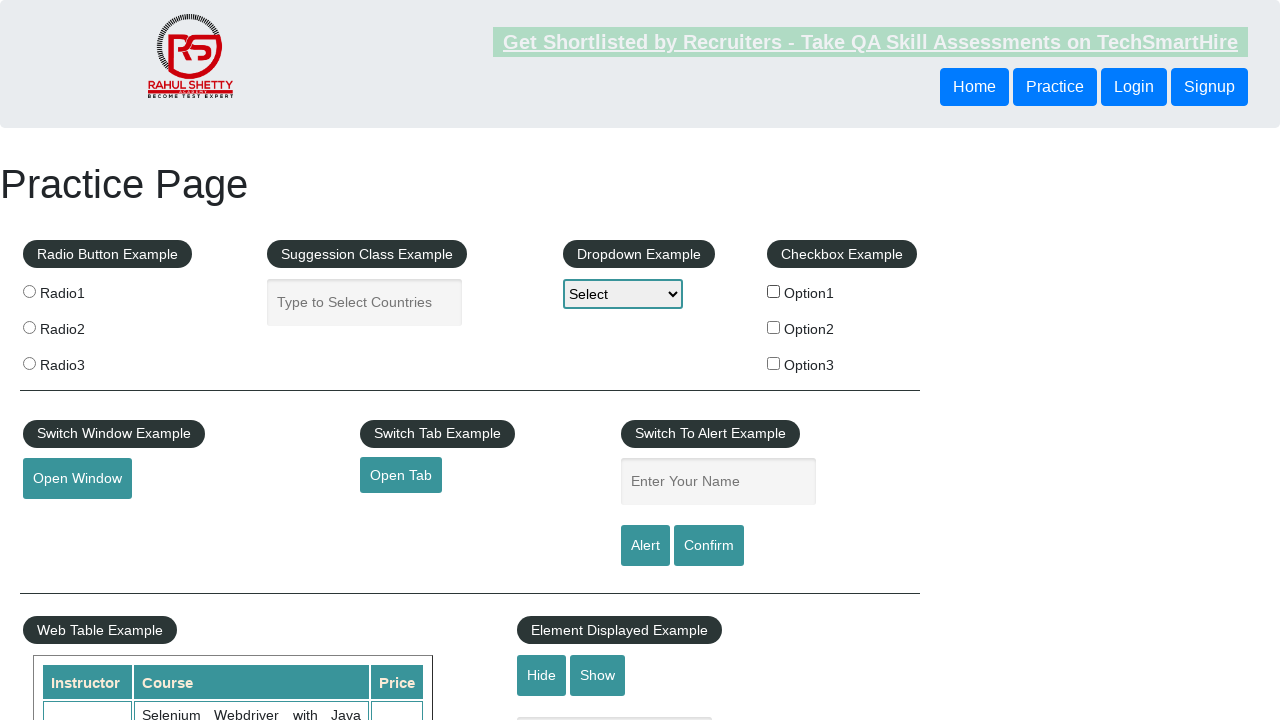

Verified checkboxes are present on the page
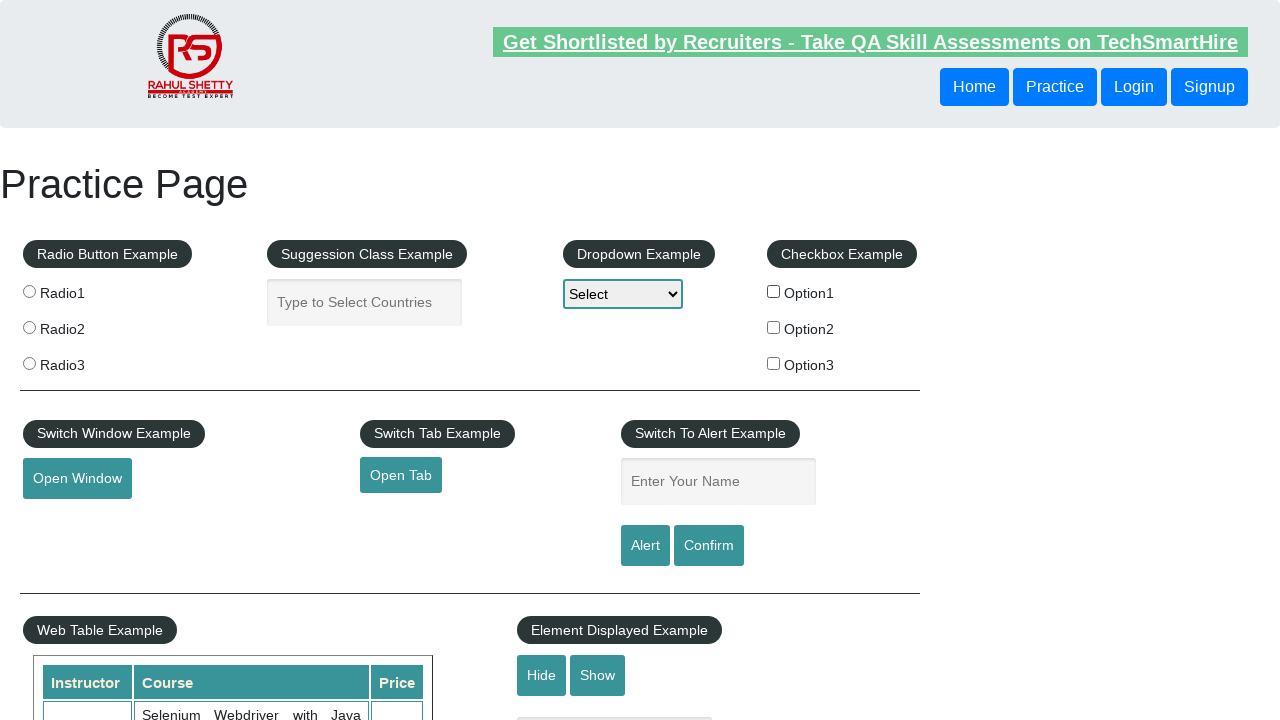

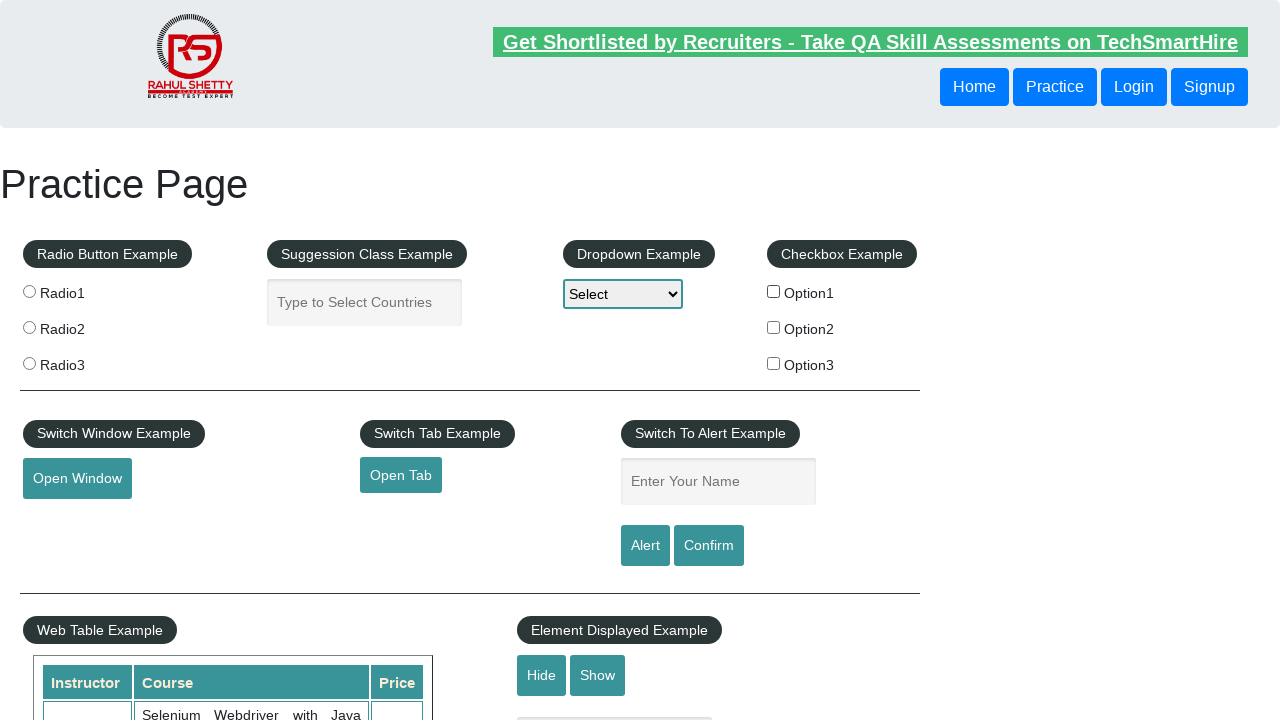